Tests sending a tab key press without targeting a specific element first and verifies the result text displays the correct key pressed.

Starting URL: http://the-internet.herokuapp.com/key_presses

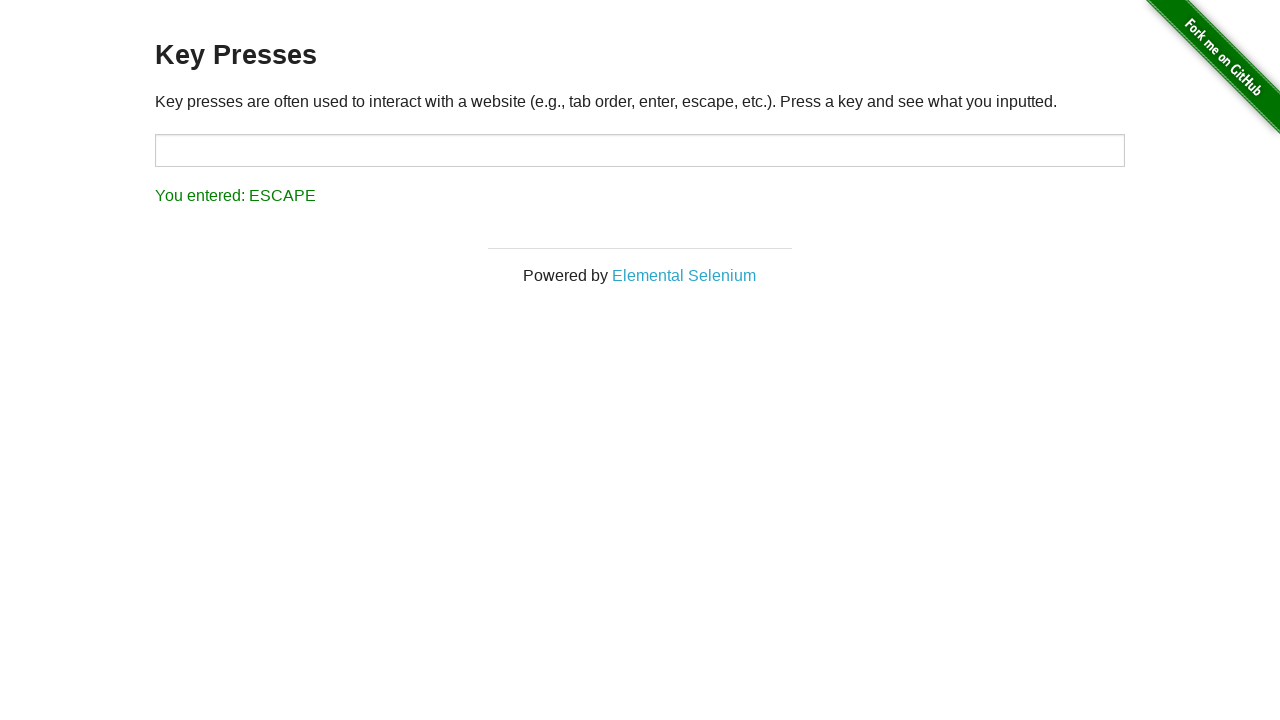

Pressed Tab key on the page
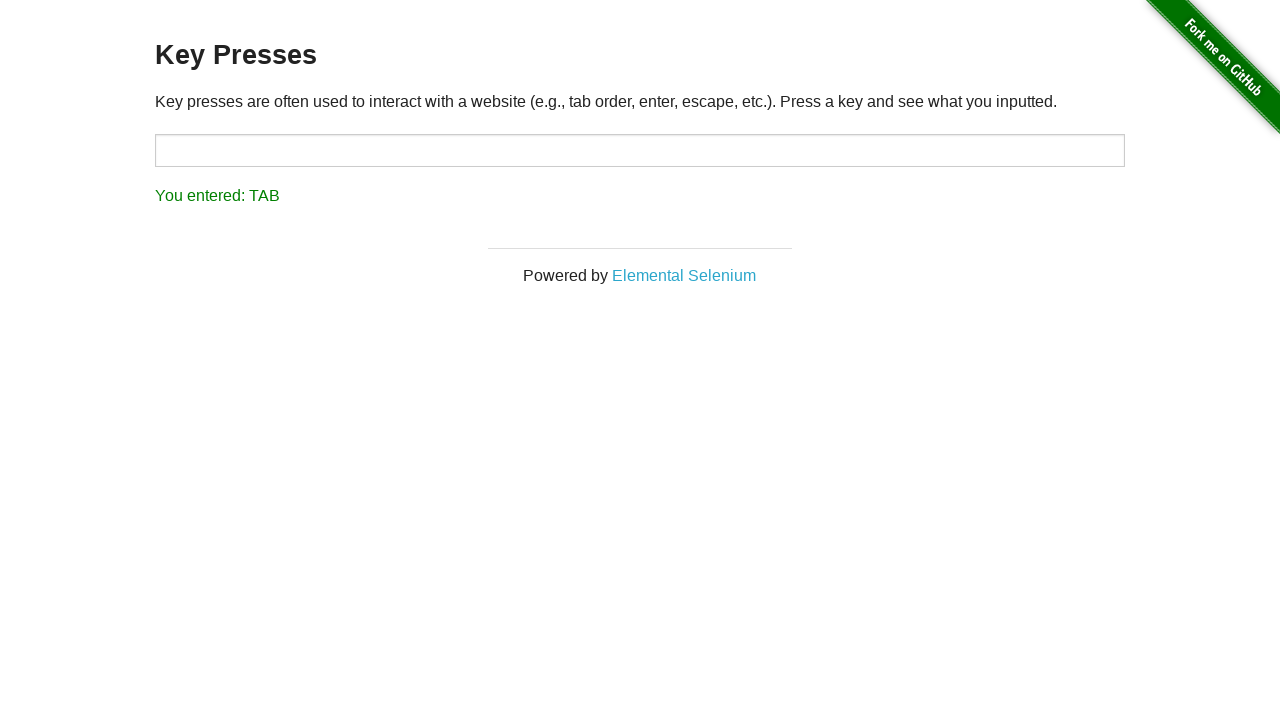

Result element loaded after Tab key press
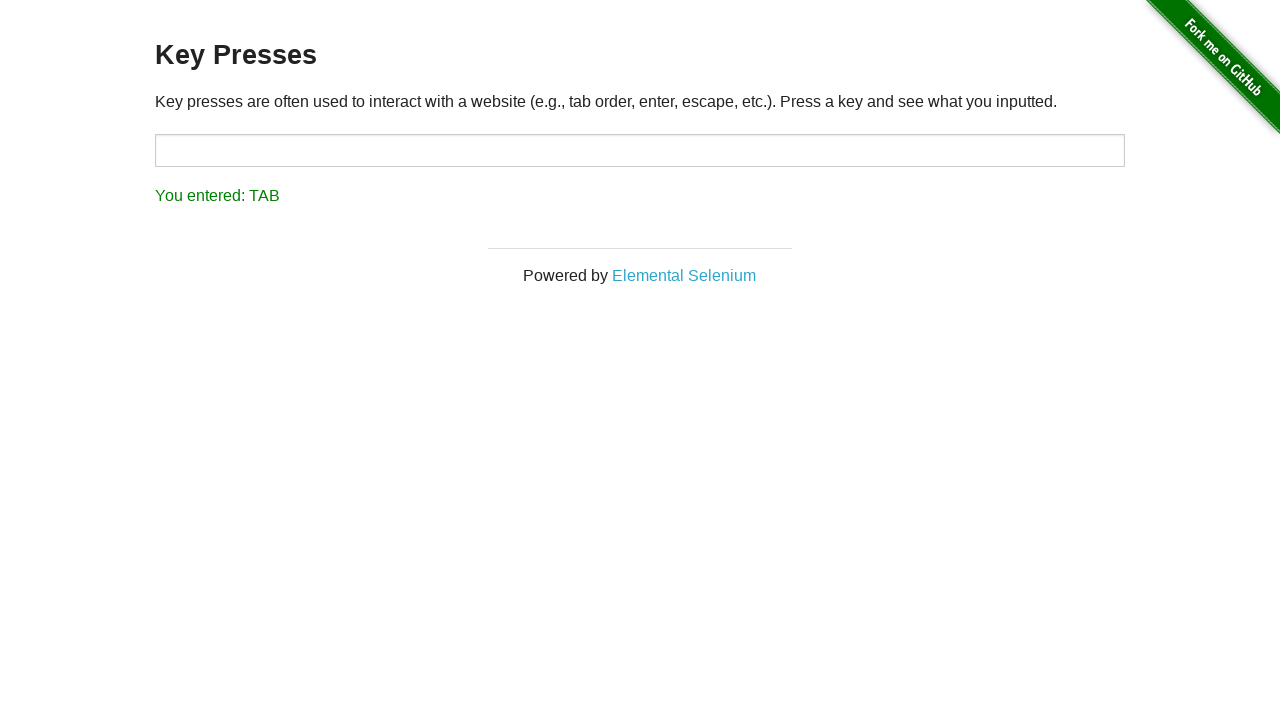

Retrieved result text from #result element
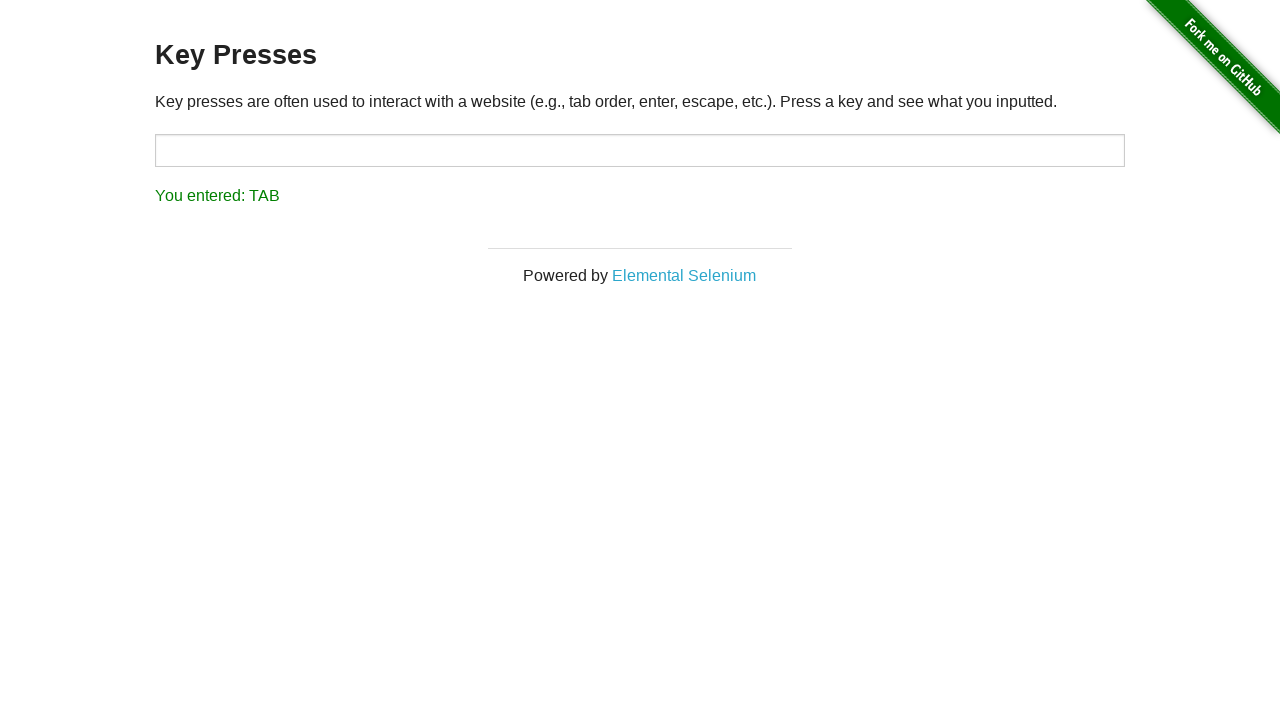

Verified result text displays 'You entered: TAB'
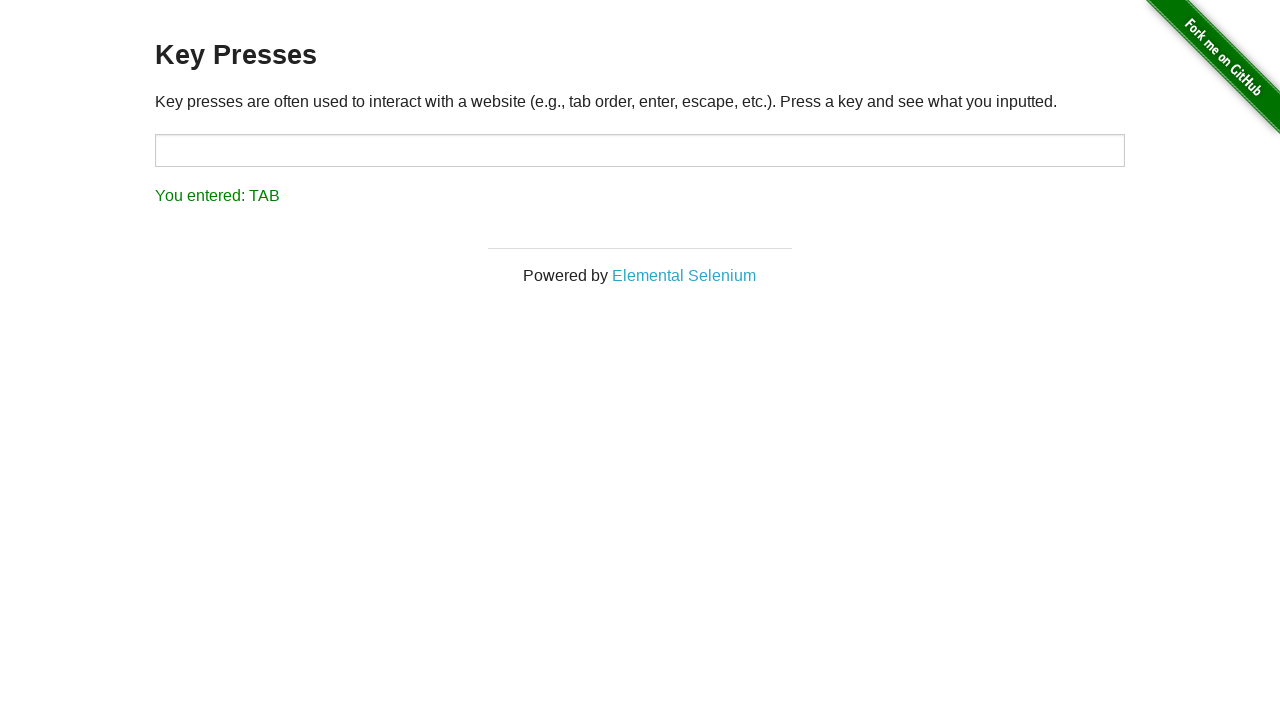

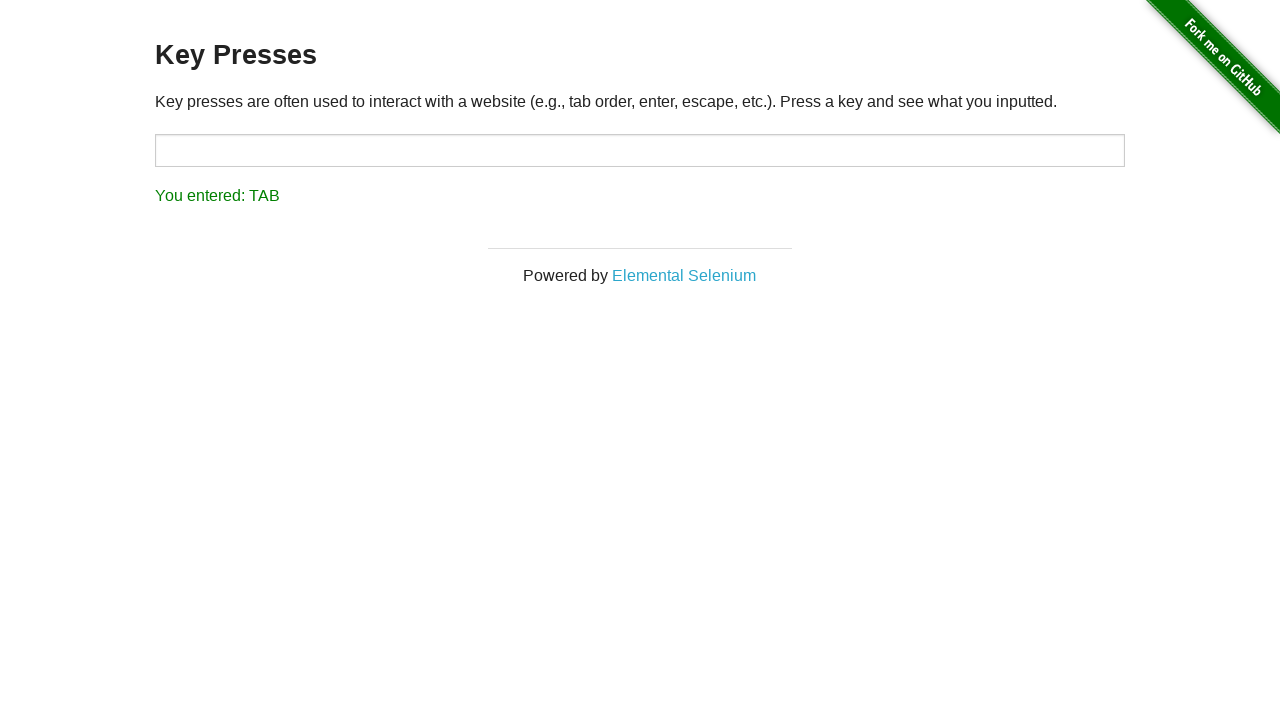